Tests the search functionality on dev.to by searching for "testing" and verifying that the top 5 results contain "testing" in their titles

Starting URL: https://dev.to

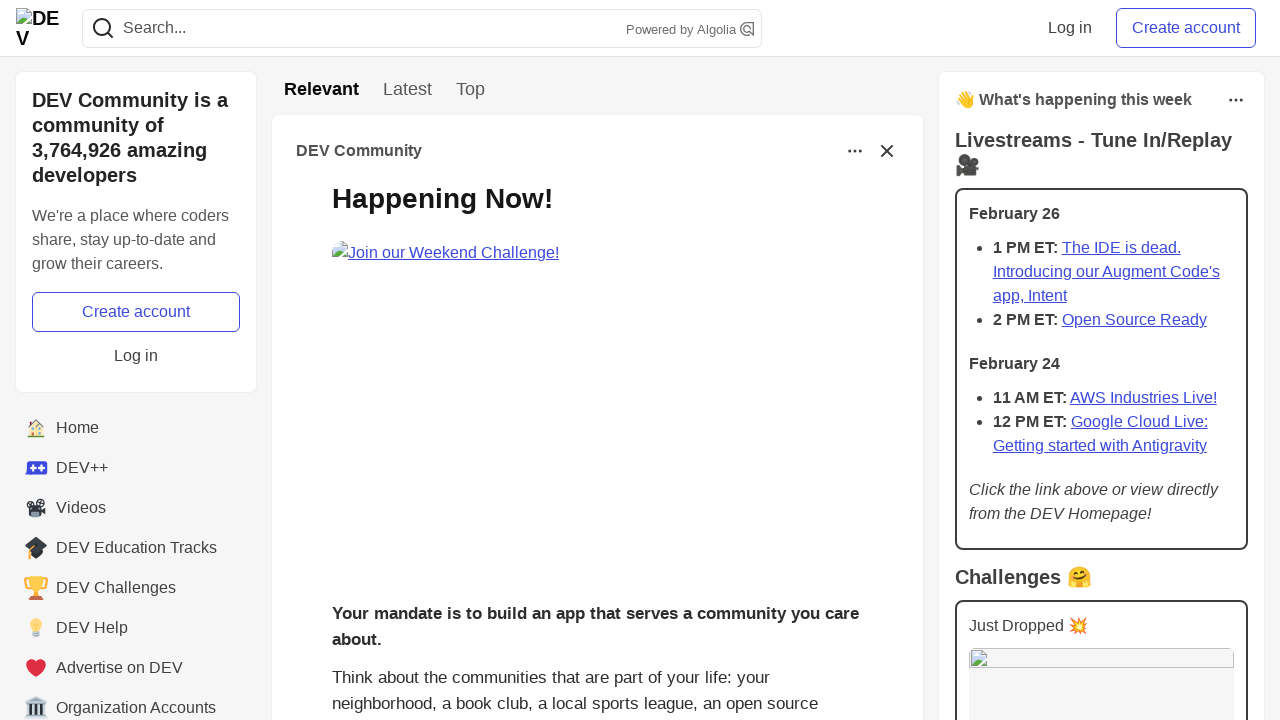

Filled search bar with 'testing' on input[name='q']
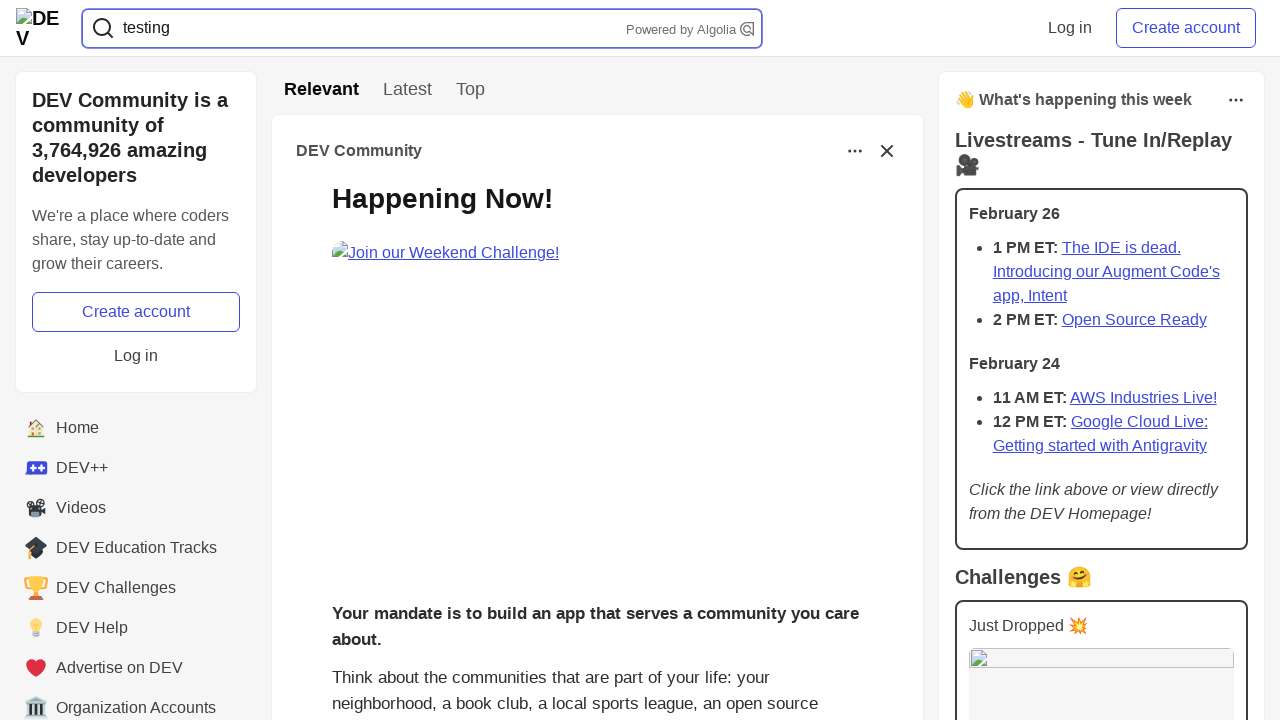

Pressed Enter to submit search for 'testing' on input[name='q']
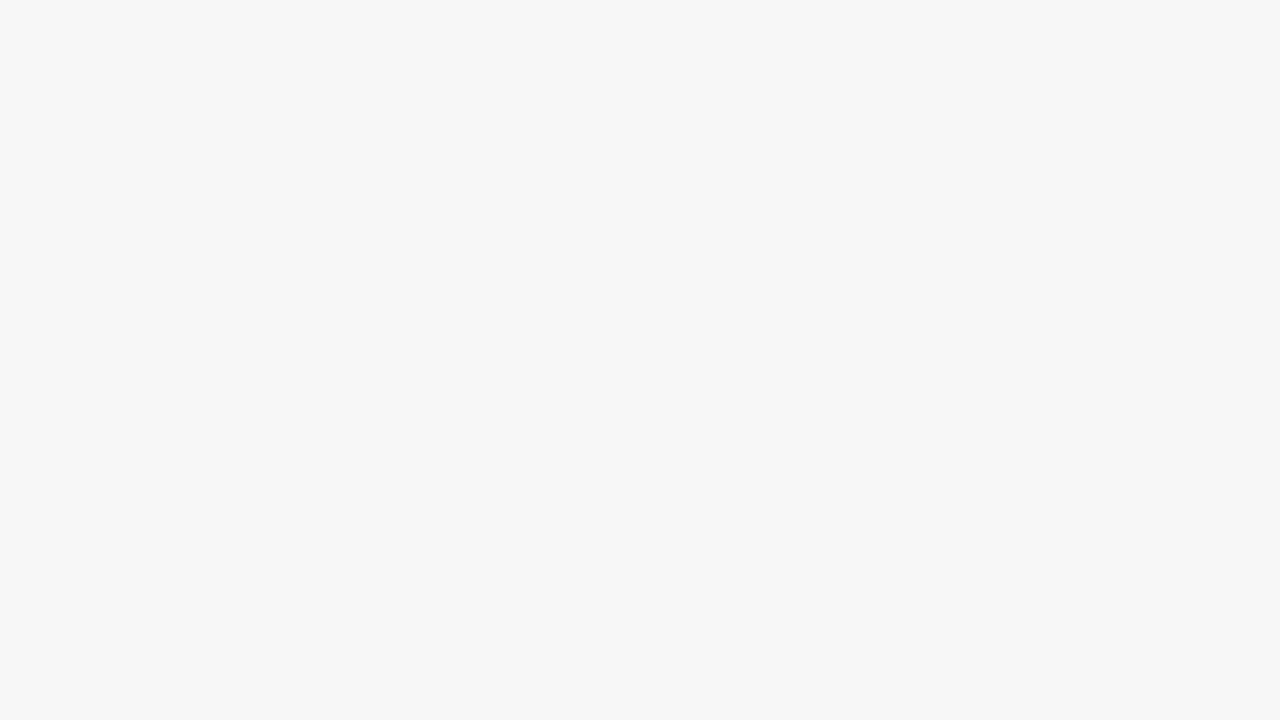

Search results title elements loaded
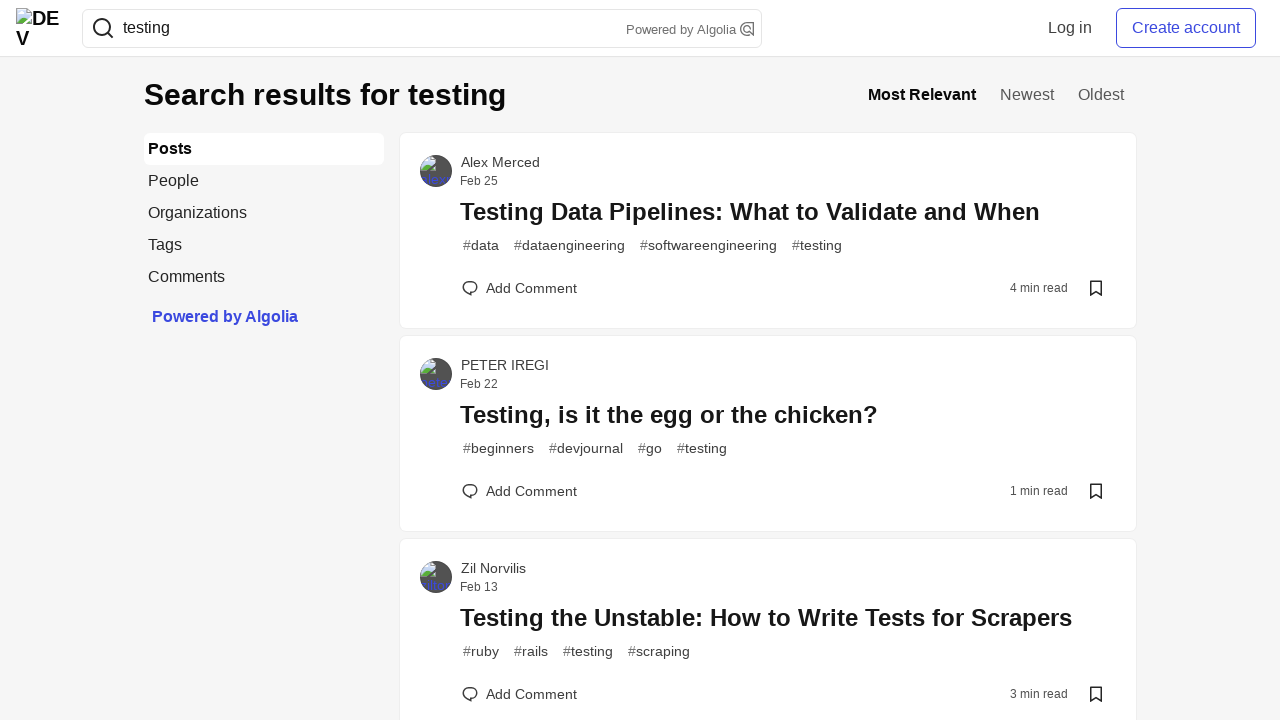

Search results fully loaded
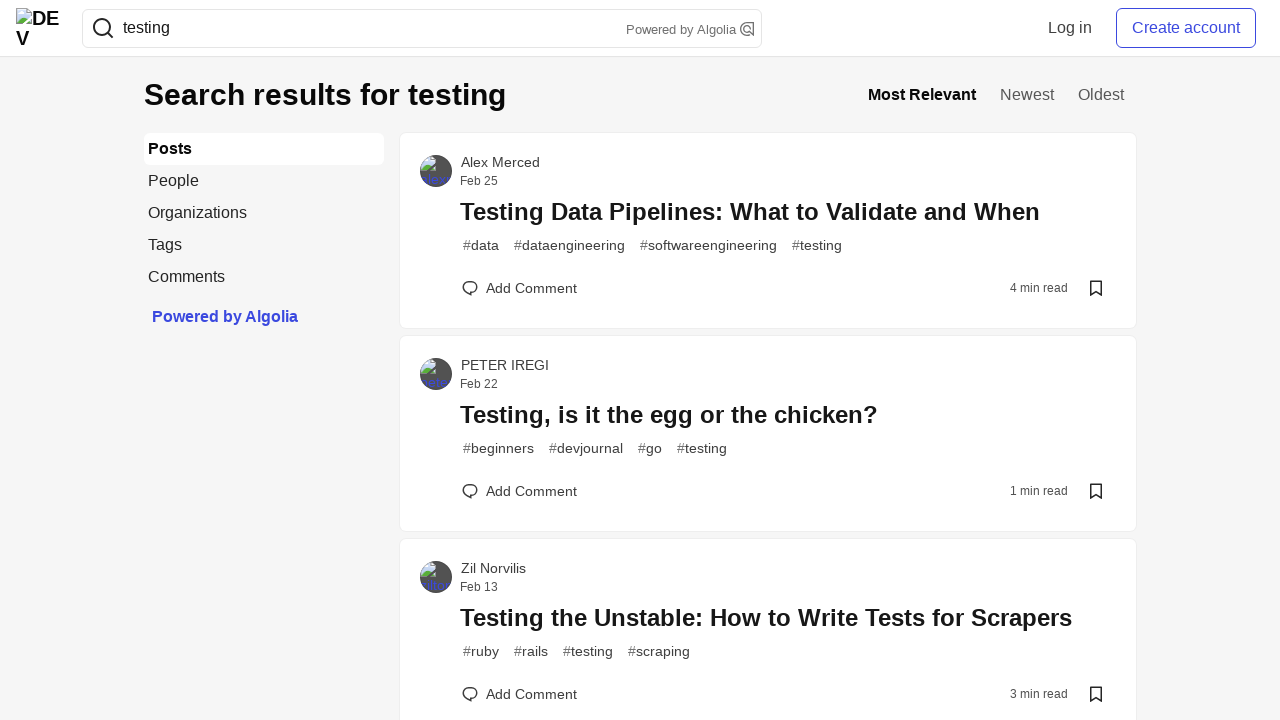

Located 60 search result posts
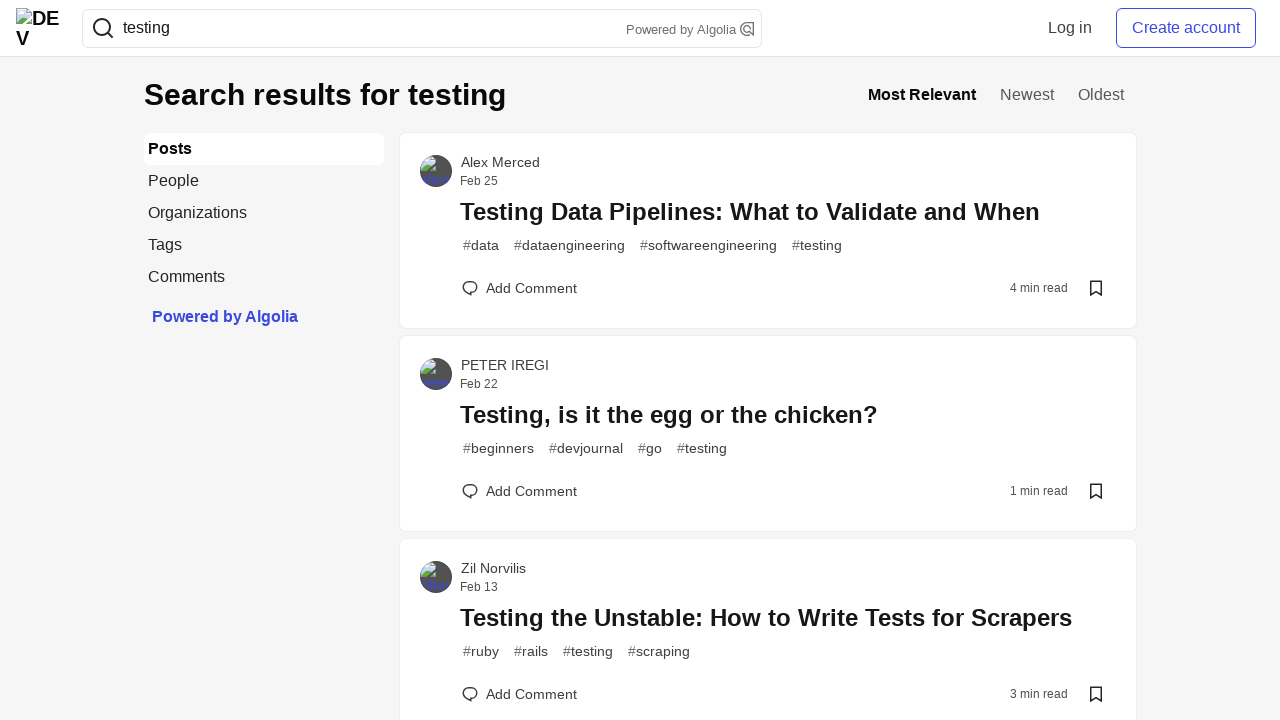

Retrieved post 1 title: '
                  testing data pipelines: what to validate and when
                '
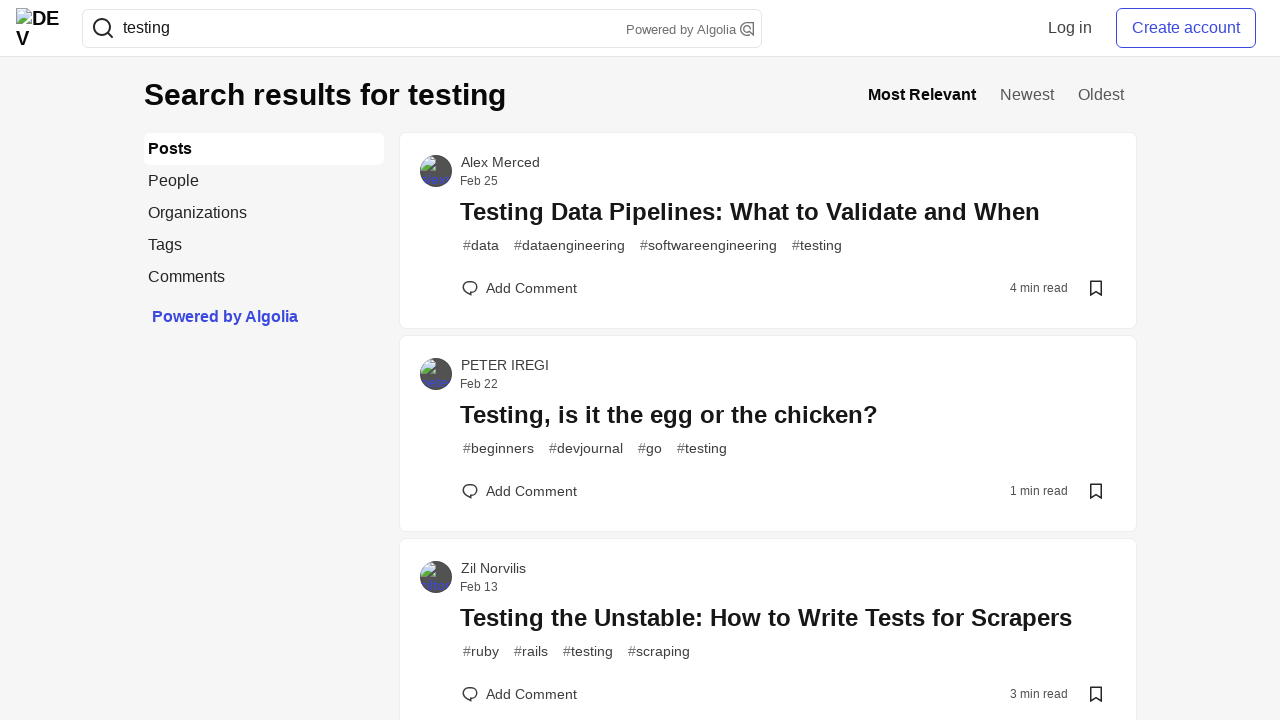

Verified post 1 title contains 'testing'
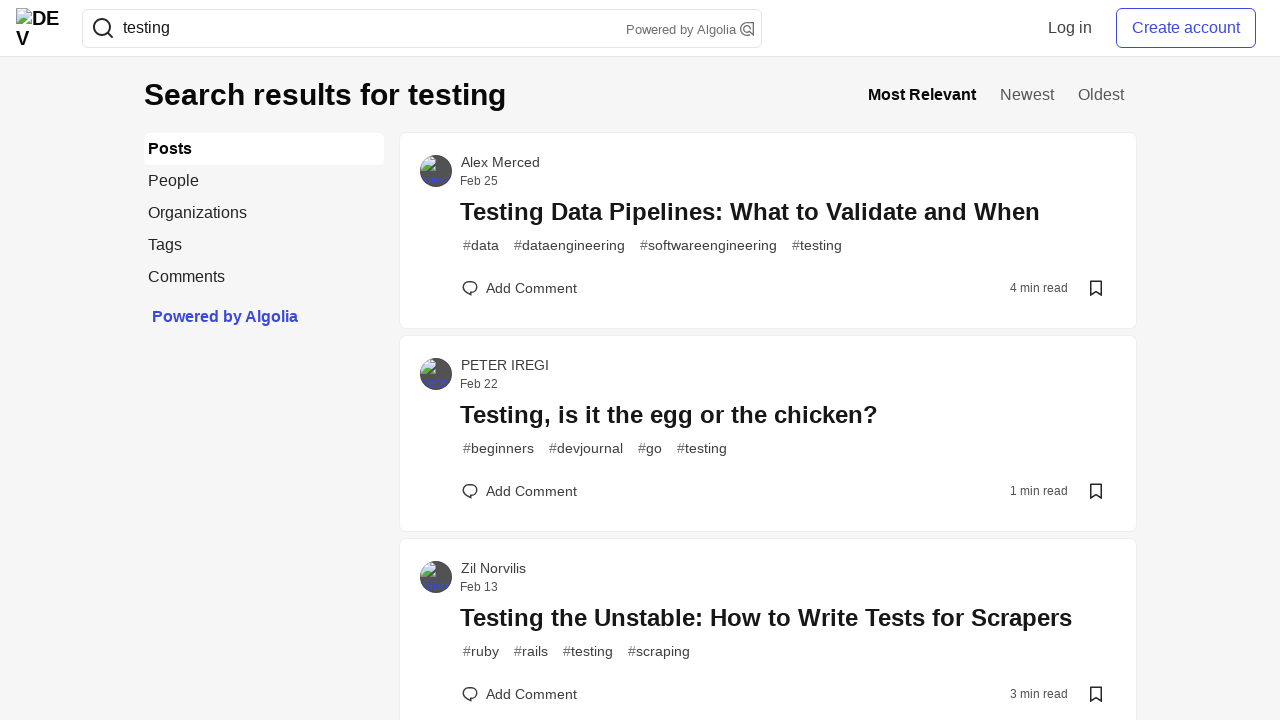

Retrieved post 2 title: '
                  testing, is it the egg or the chicken?
                '
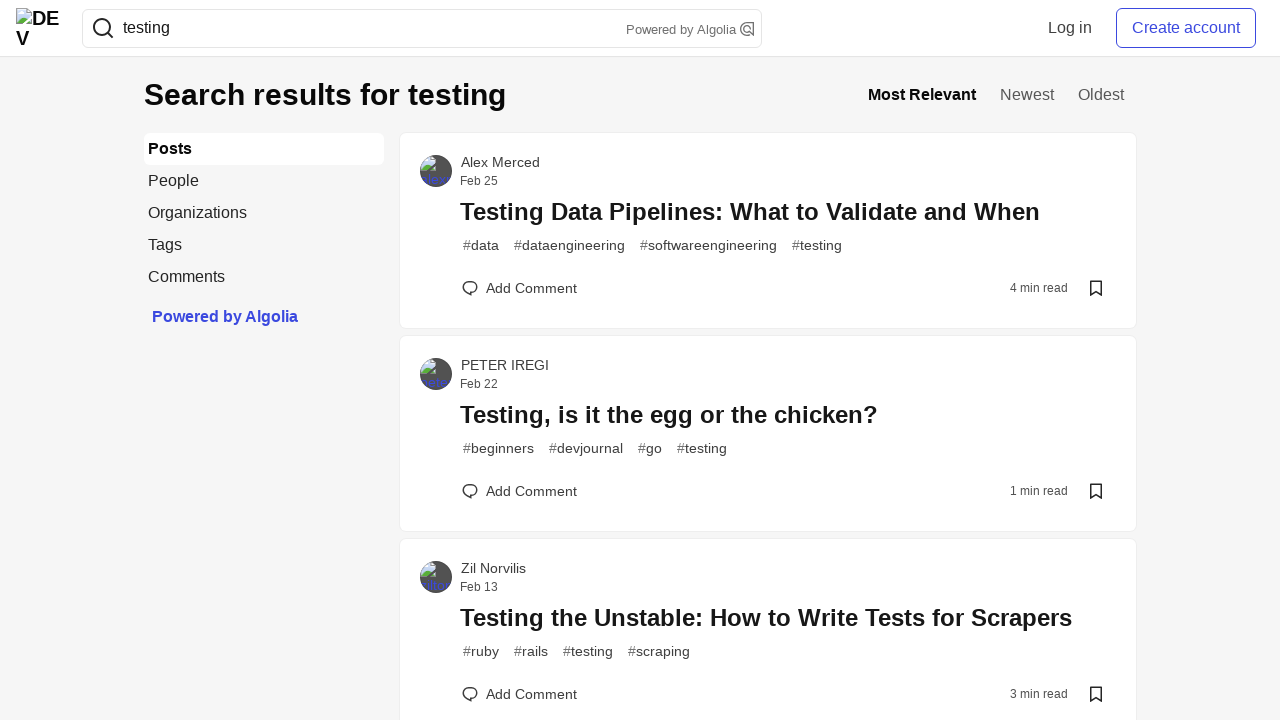

Verified post 2 title contains 'testing'
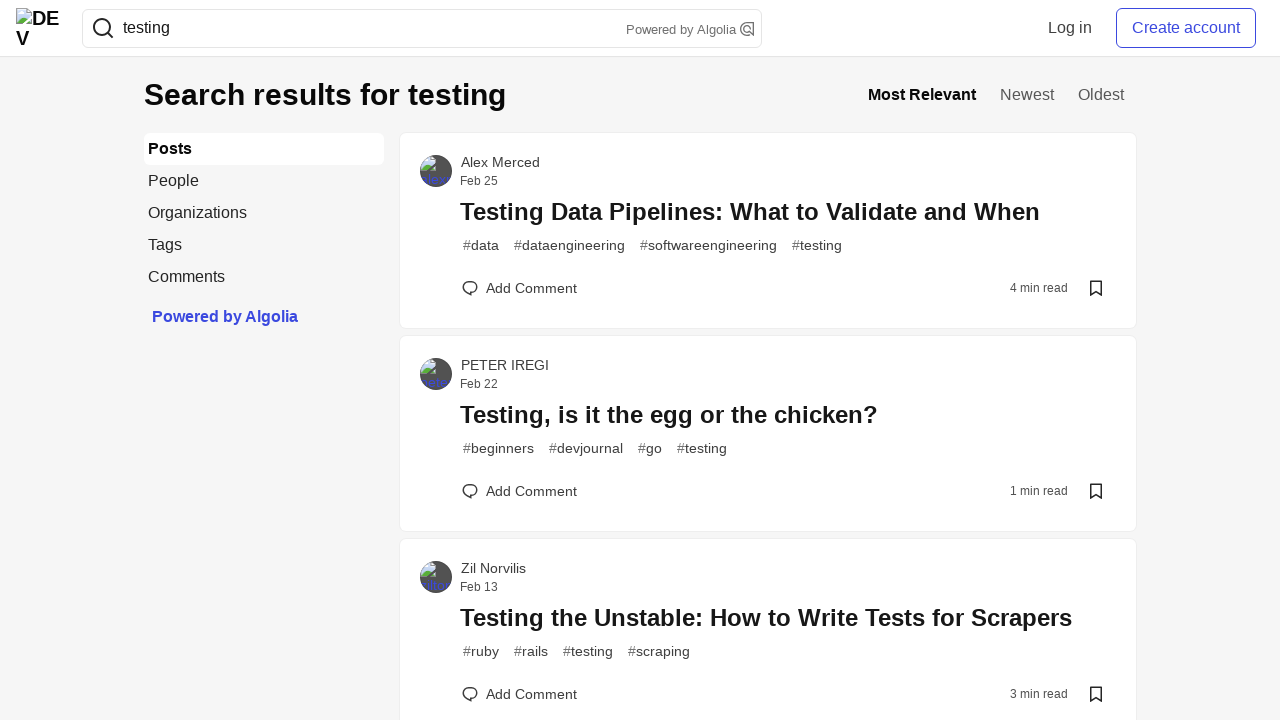

Retrieved post 3 title: '
                  testing the unstable: how to write tests for scrapers
                '
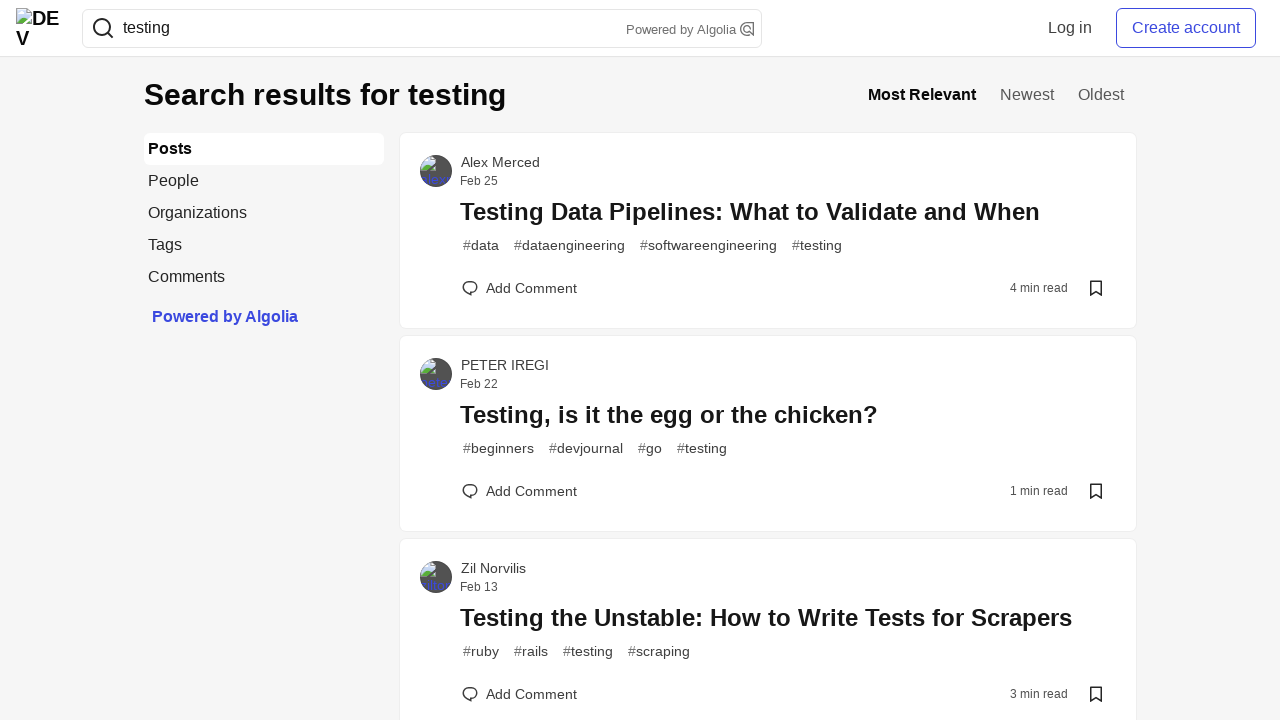

Verified post 3 title contains 'testing'
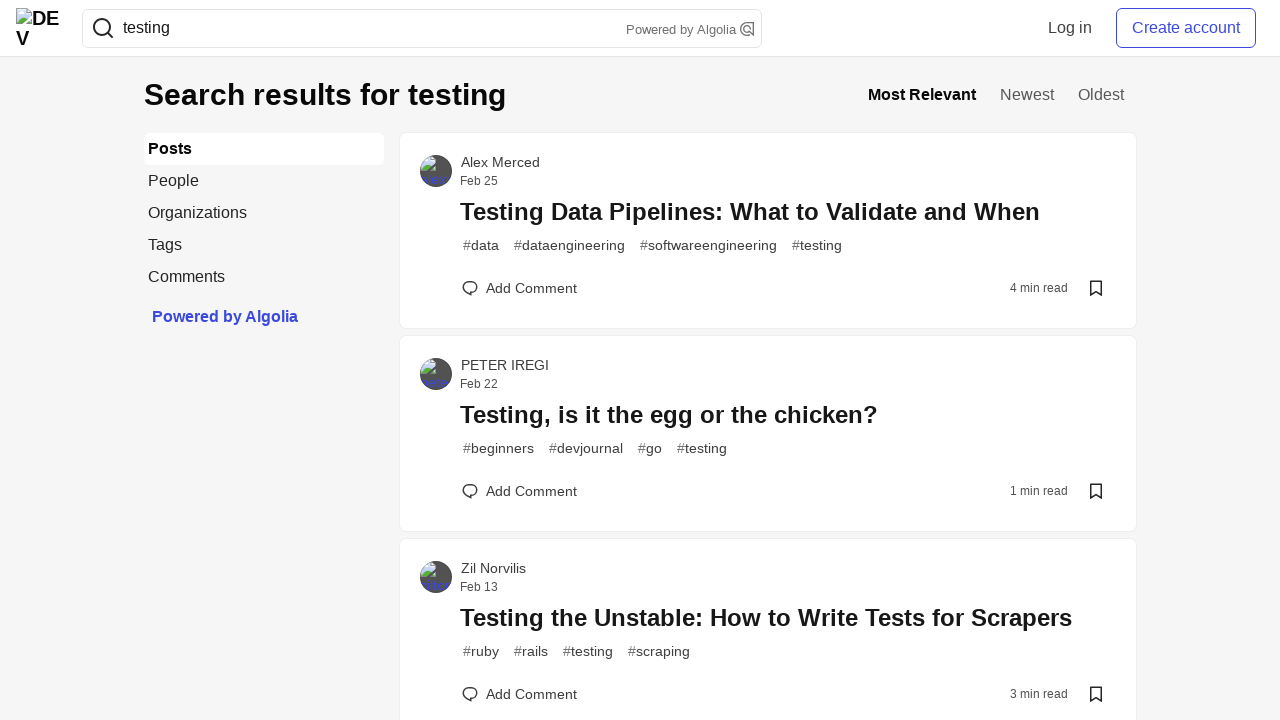

Retrieved post 4 title: '
                  testing a 24g / 77g mmwave radar for reliable distance sensing on uav & robotics
                '
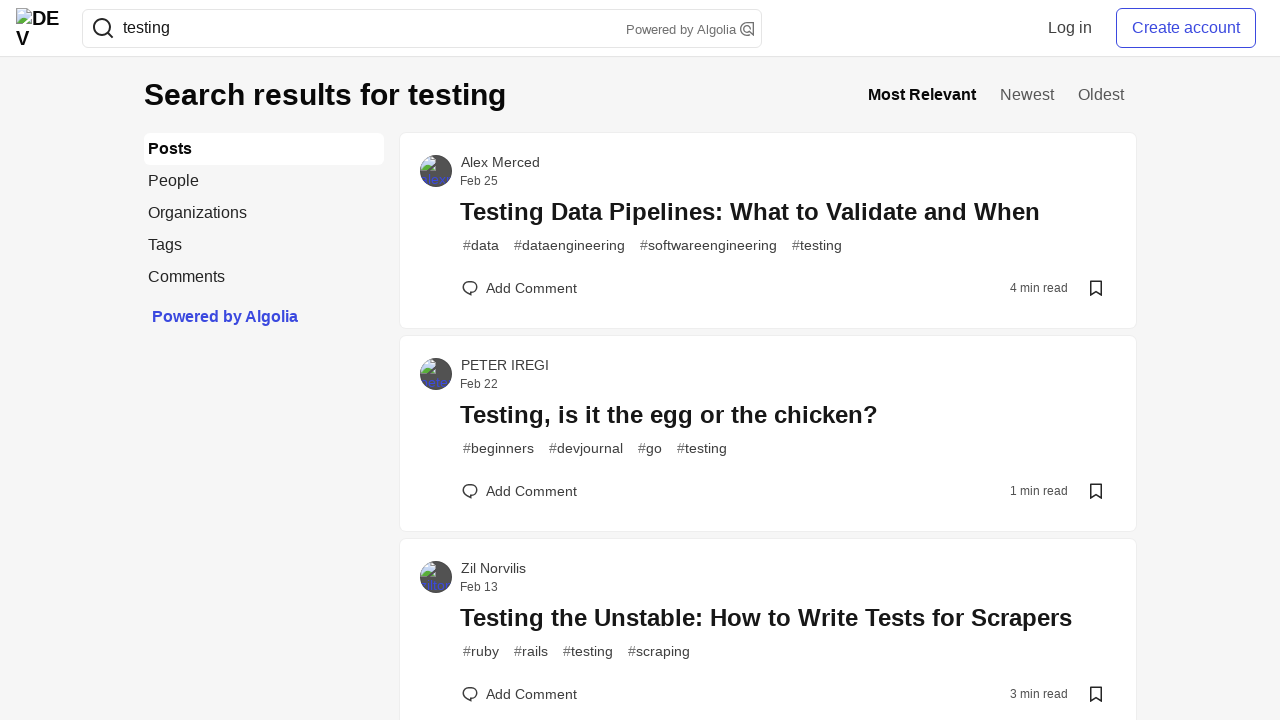

Verified post 4 title contains 'testing'
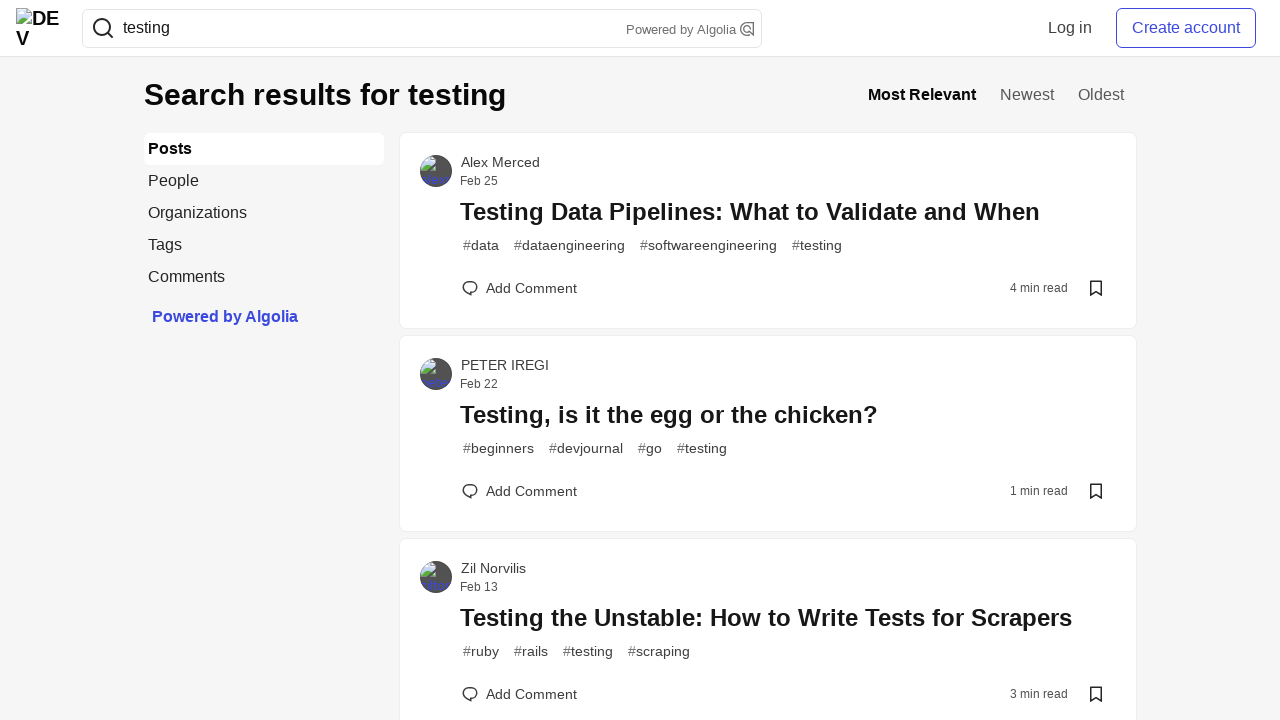

Retrieved post 5 title: '
                  testing mcp servers like a pro using mcpjam inspector
                '
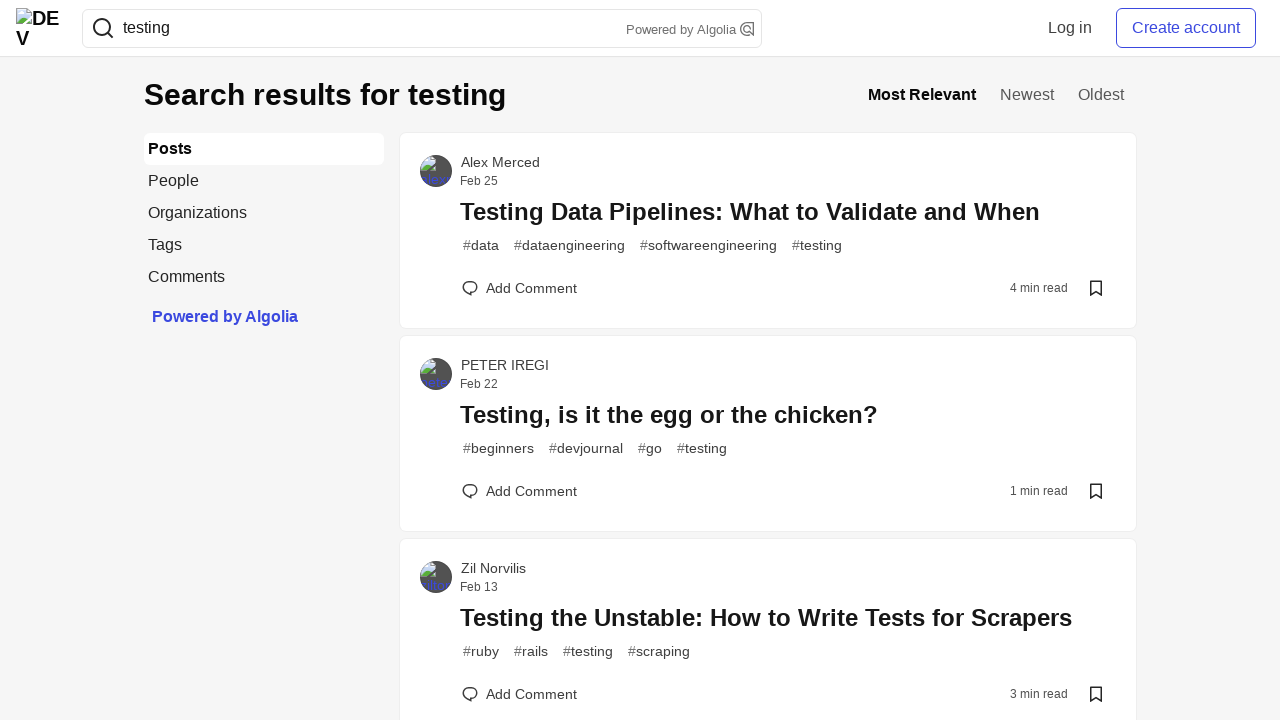

Verified post 5 title contains 'testing'
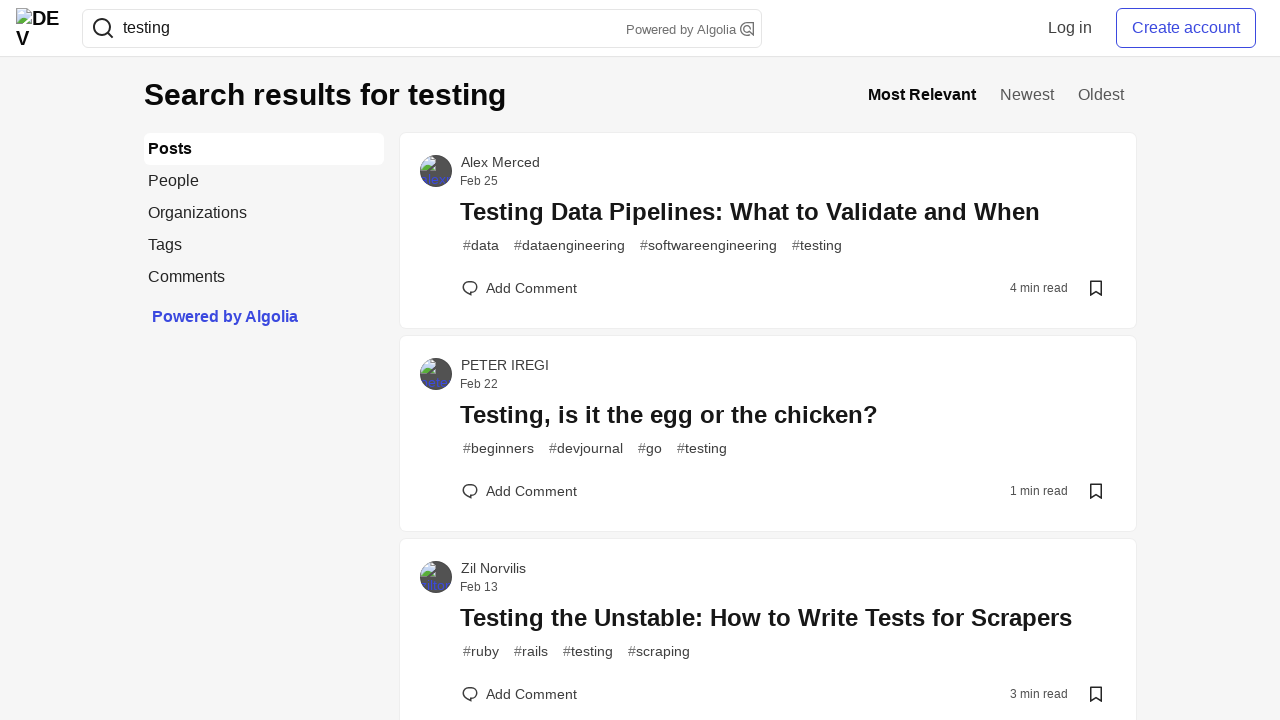

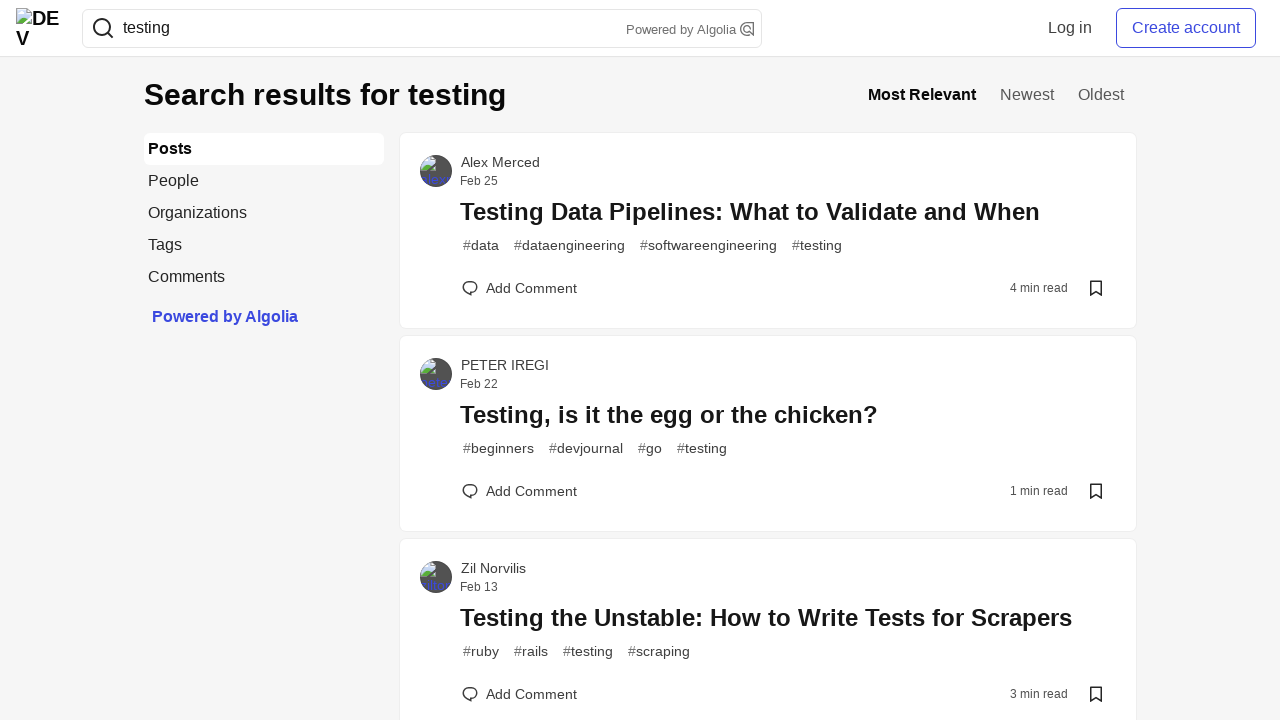